Fills out and submits a practice form with personal information including name, gender, experience, date, profession, tools, and location selections

Starting URL: https://www.techlistic.com/p/selenium-practice-form.html

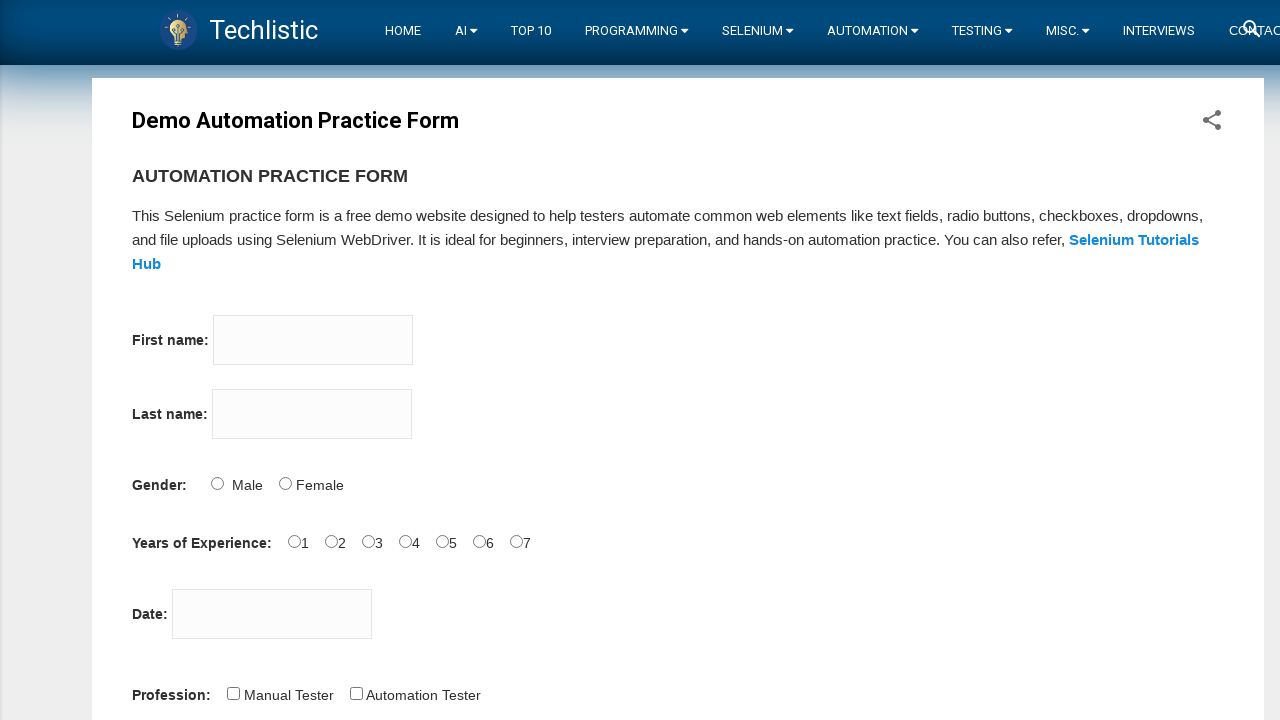

Filled first name field with 'Tejo' on input[name='firstname']
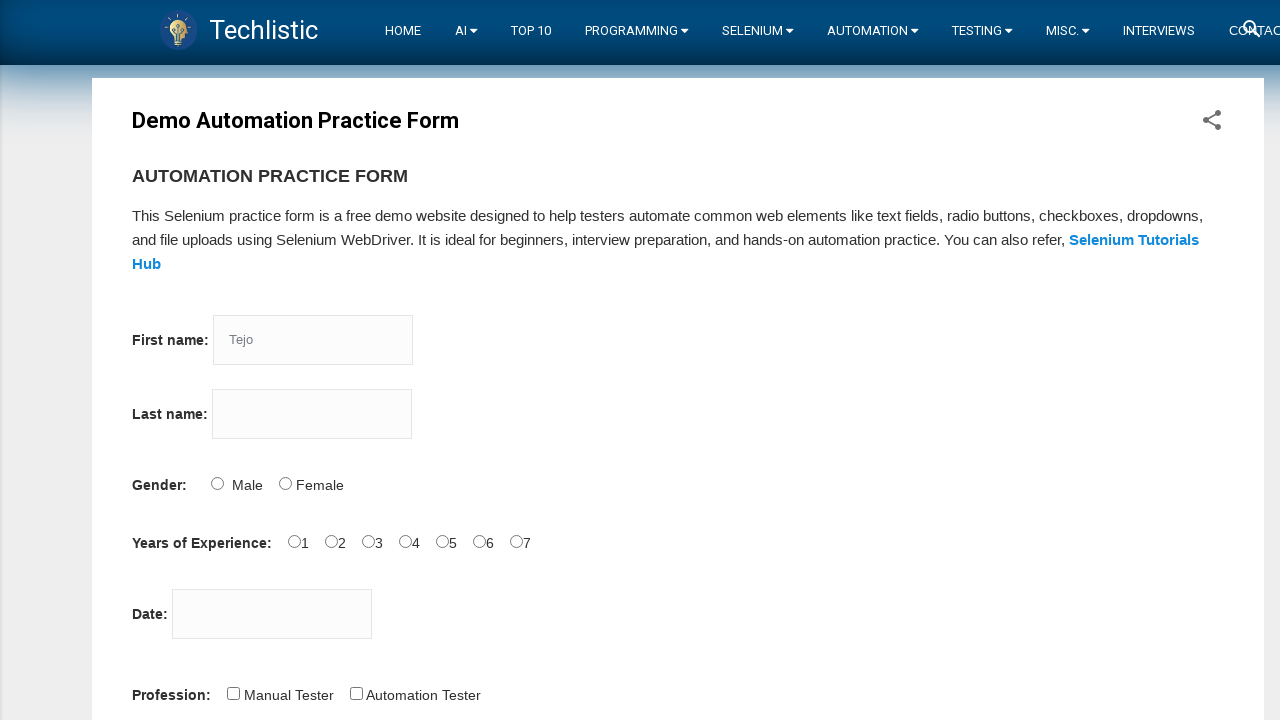

Filled last name field with 'Djaya' on input[name='lastname']
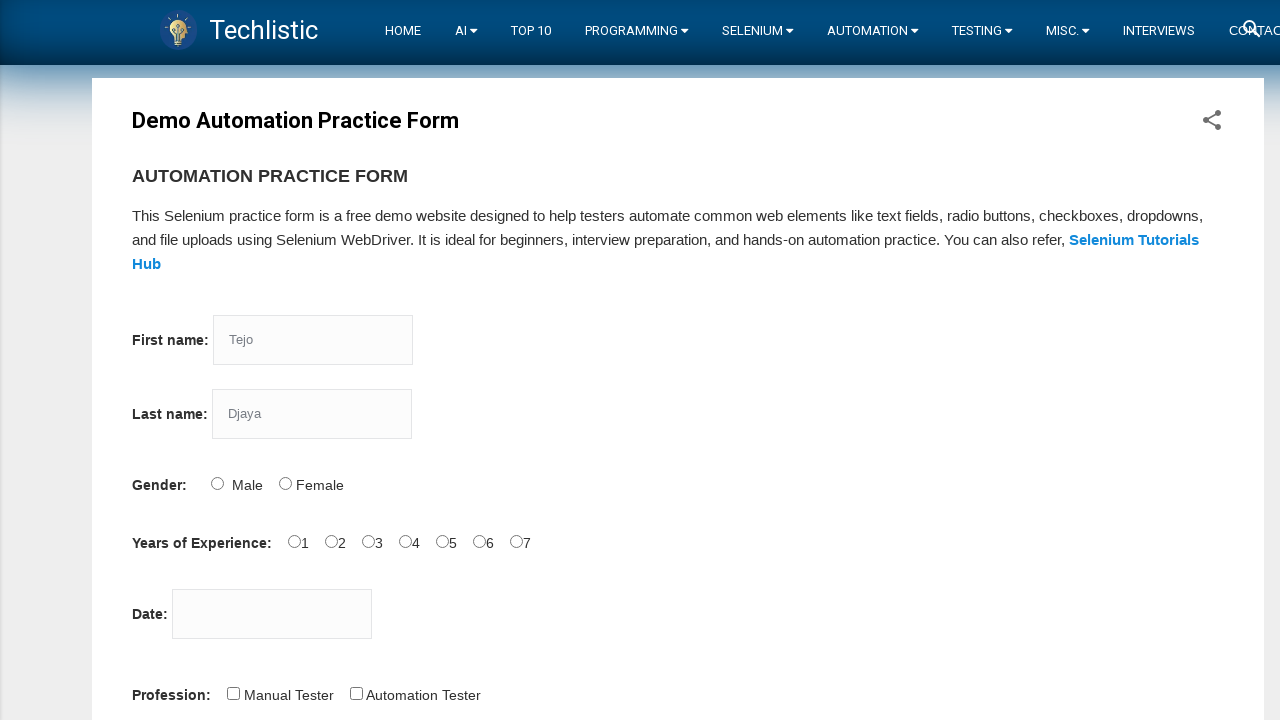

Selected Male gender option at (217, 483) on #sex-0
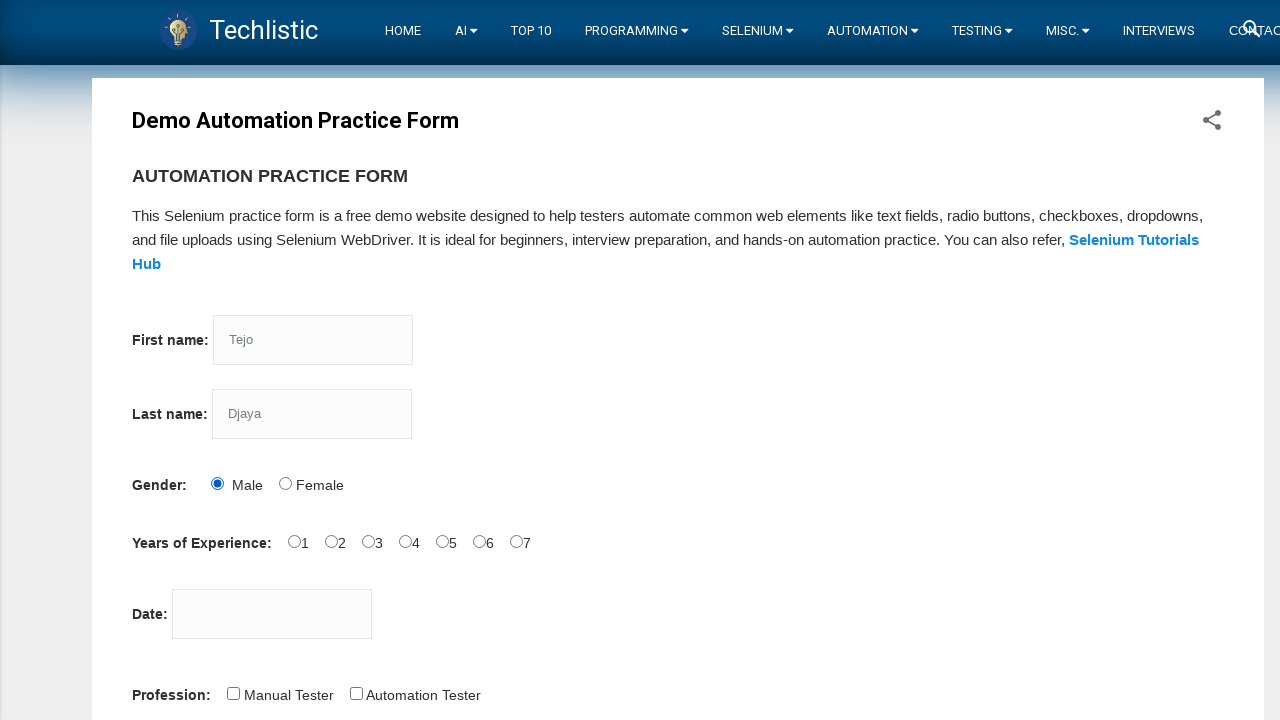

Selected 5 years of experience at (442, 541) on #exp-4
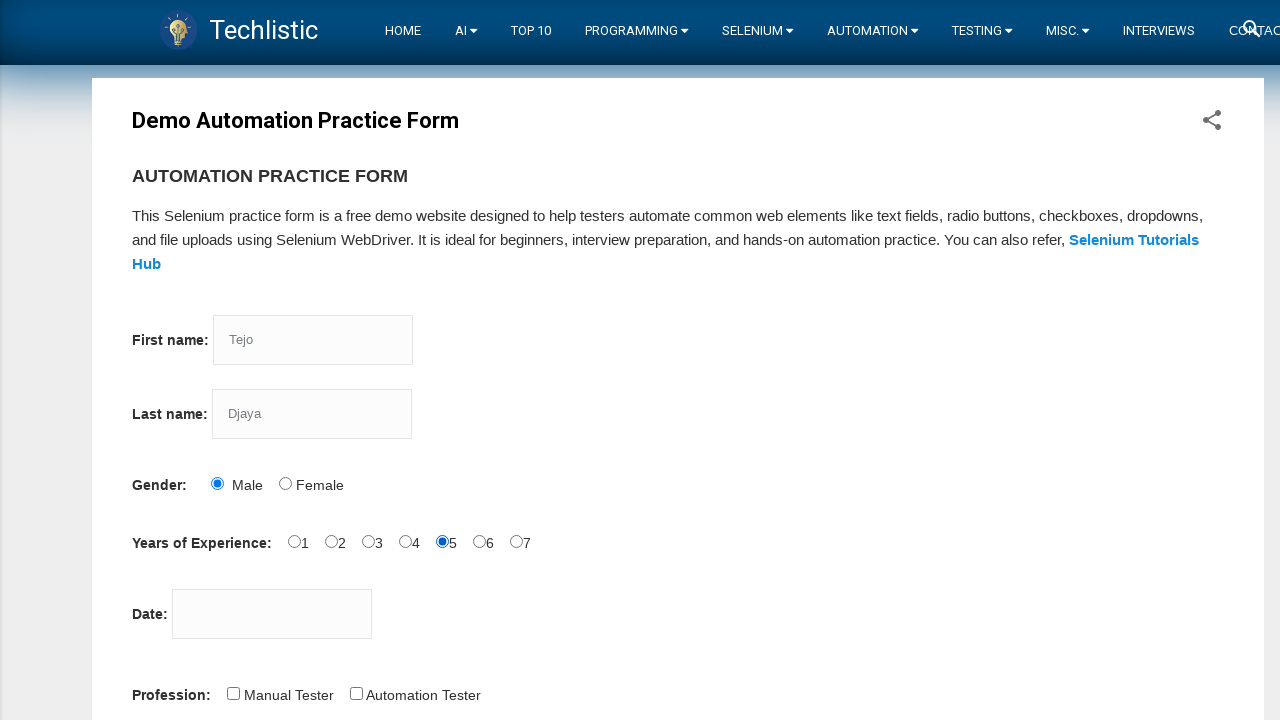

Filled date field with '16-10-2020' on #datepicker
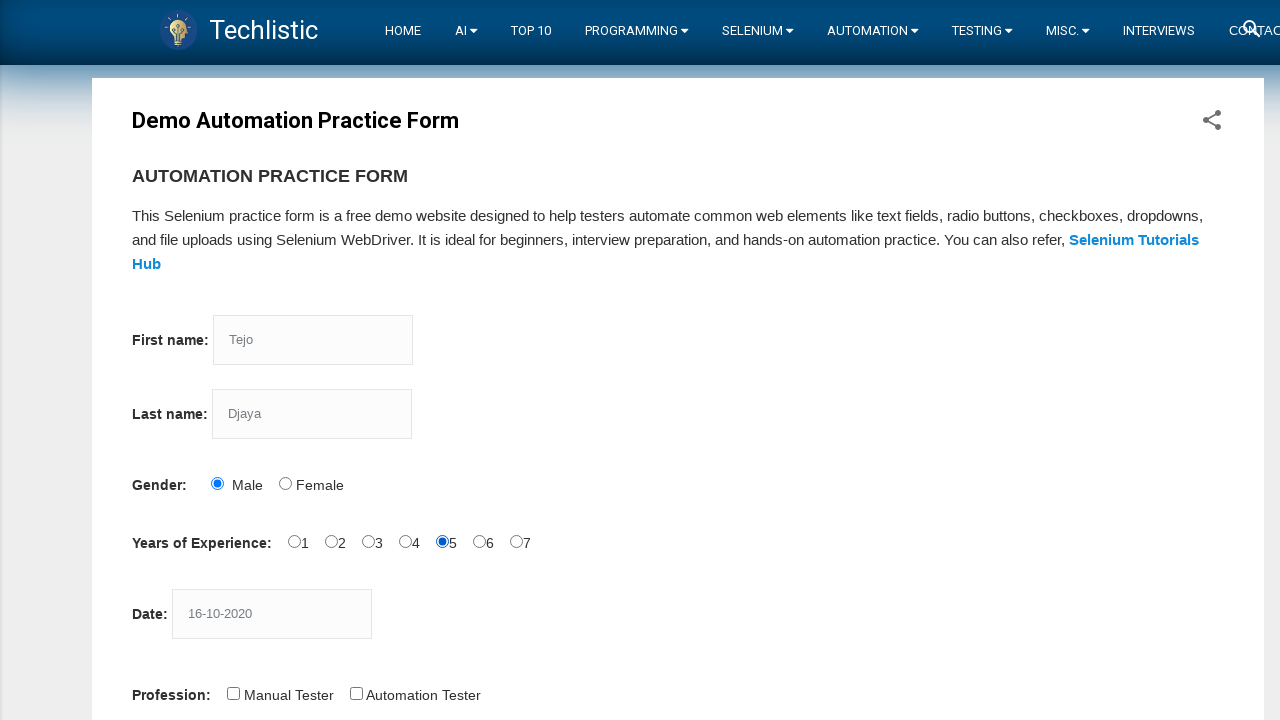

Selected Automation Tester profession at (356, 693) on #profession-1
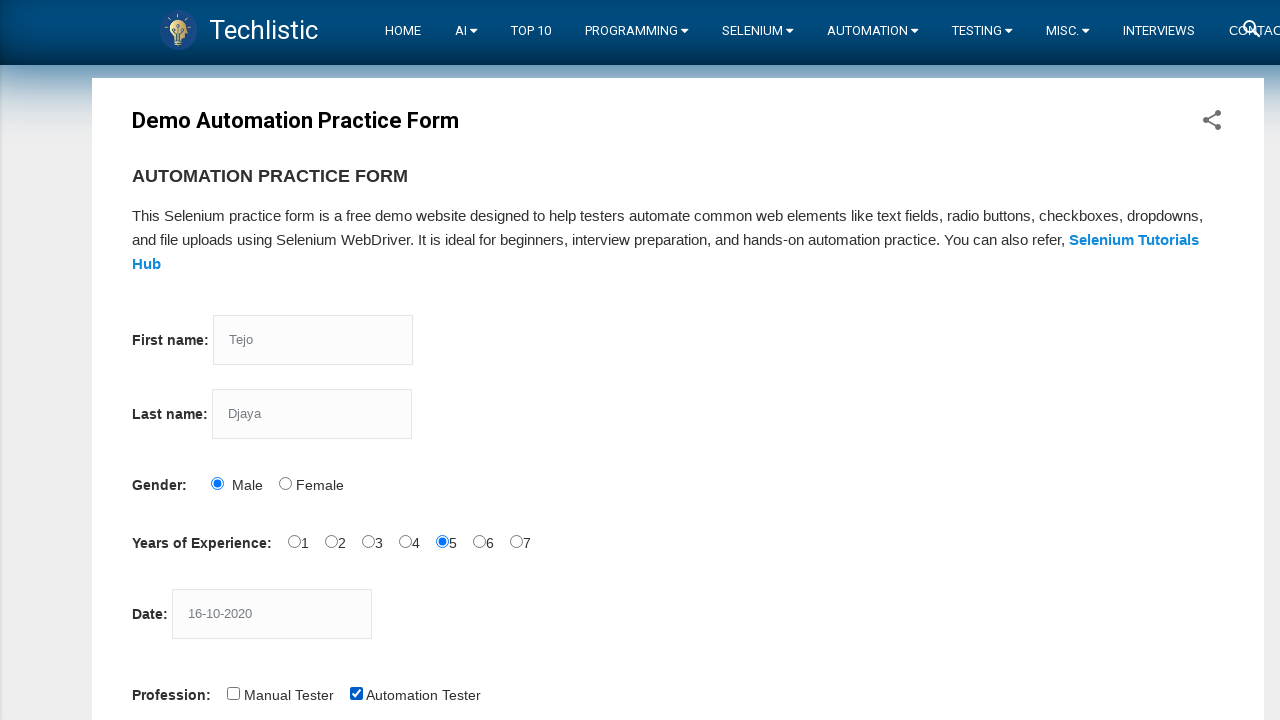

Selected Selenium Webdriver automation tool at (446, 360) on #tool-2
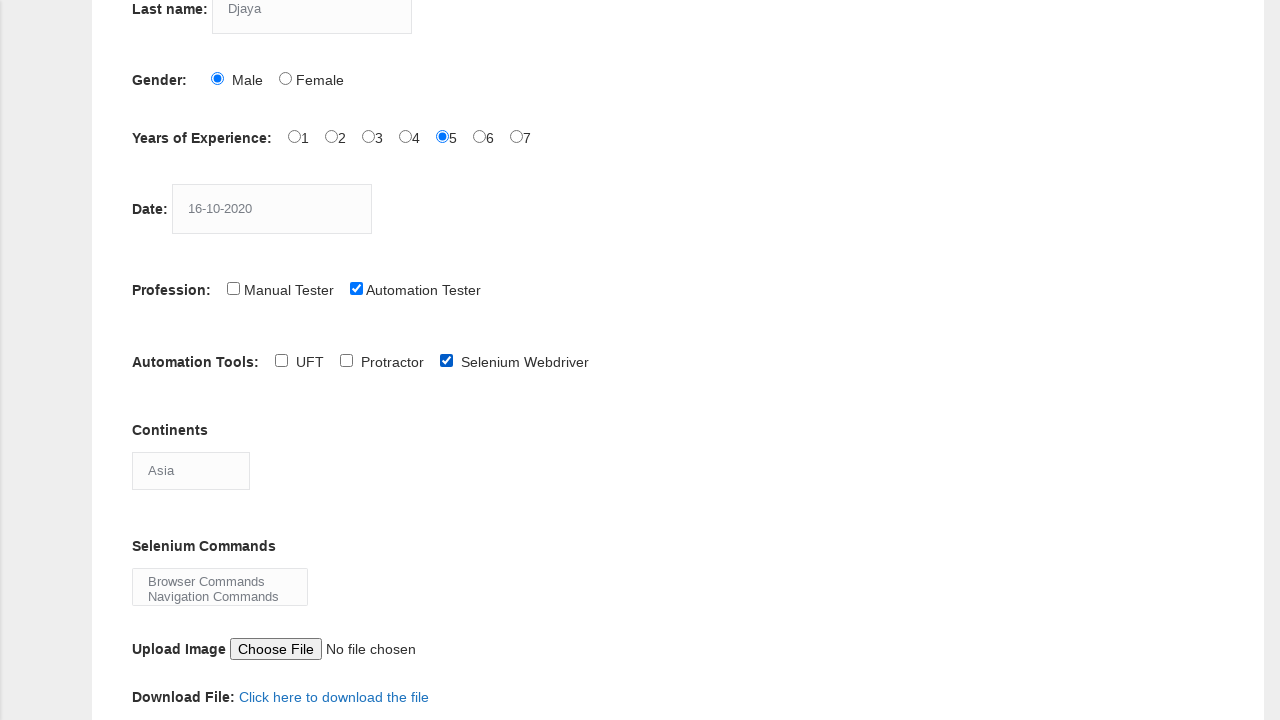

Selected Europe from continents dropdown on #continents
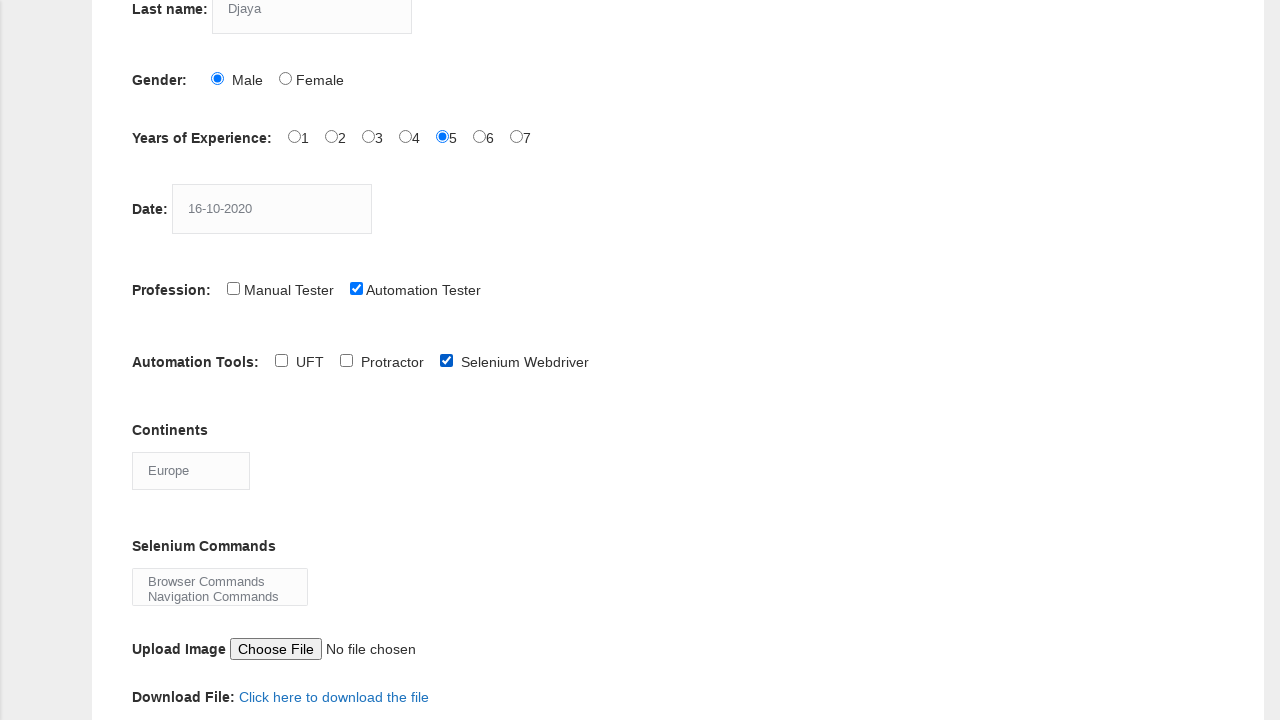

Selected Browser Commands from selenium_commands dropdown on #selenium_commands
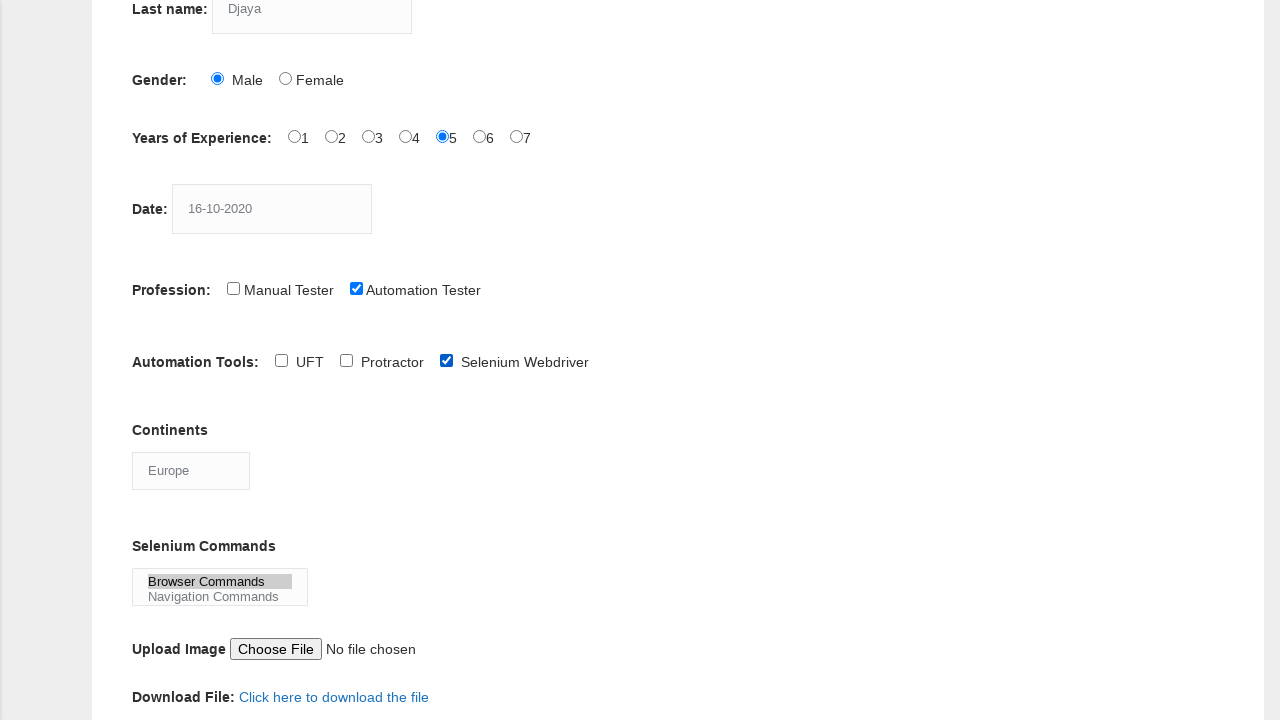

Clicked submit button to submit the practice form at (157, 360) on #submit
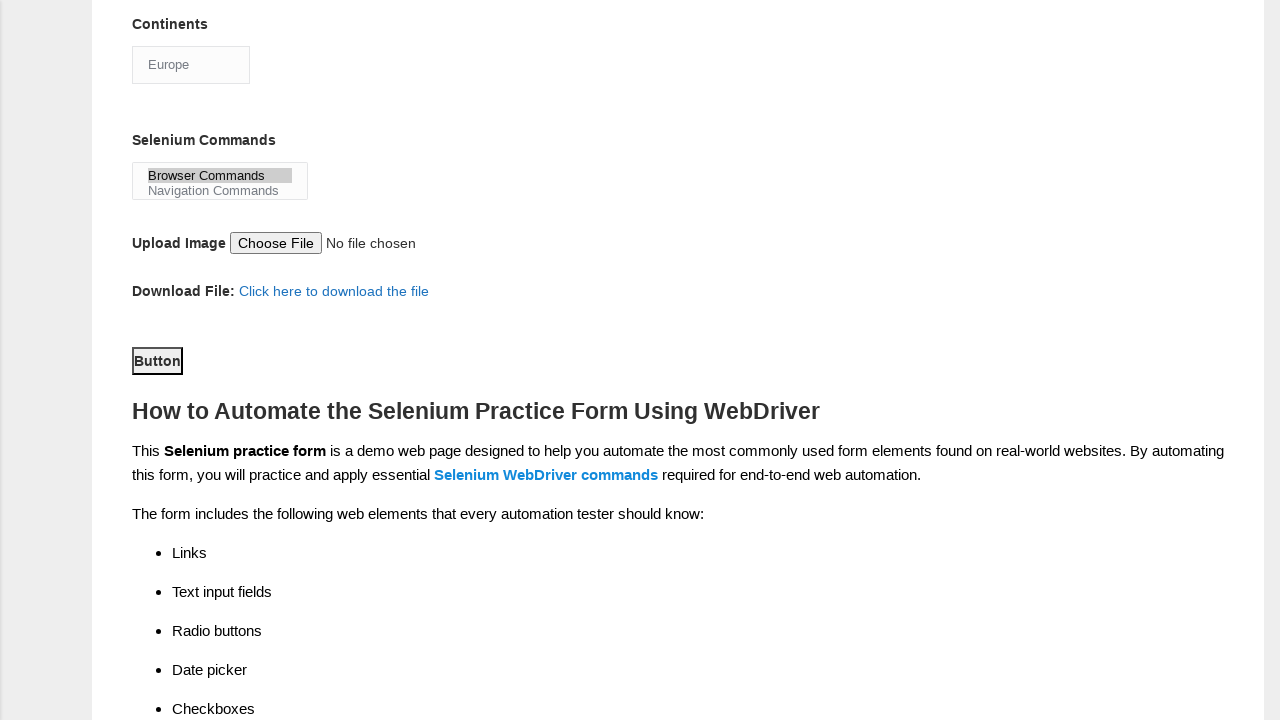

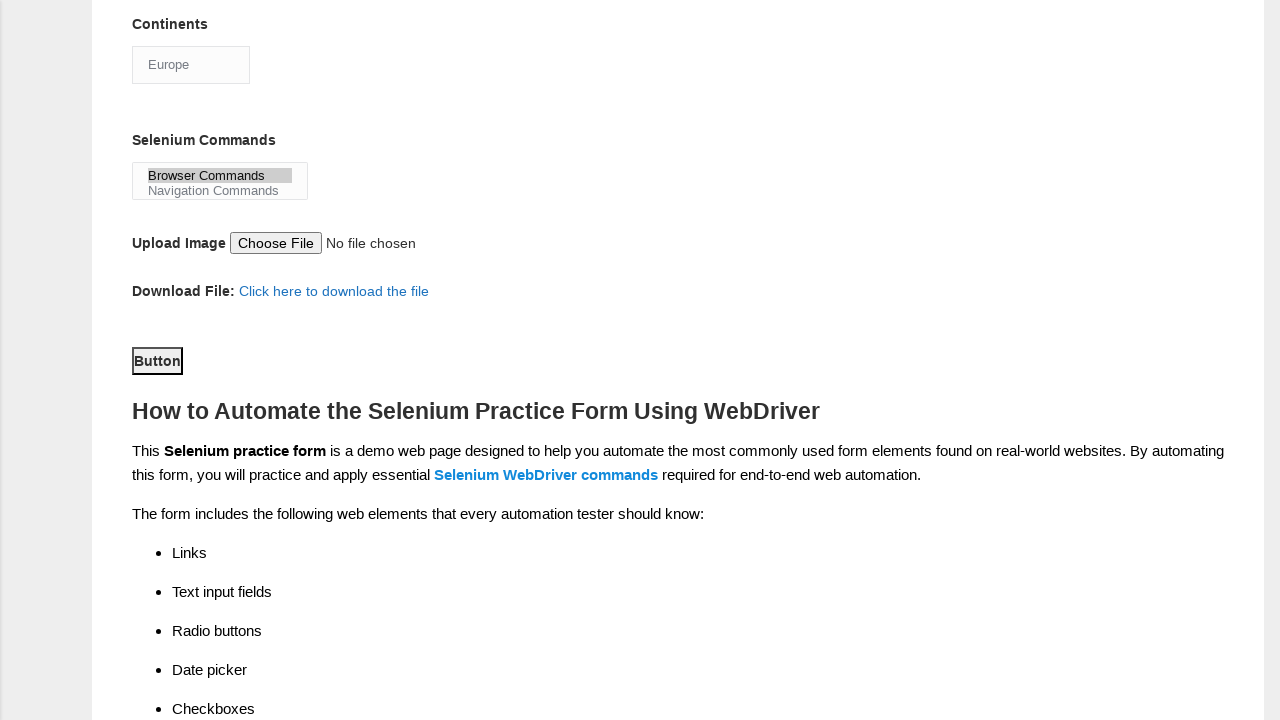